Tests YMCA Cape Cod website search by searching for "pool" and navigating through results

Starting URL: https://ymcacapecod.org/

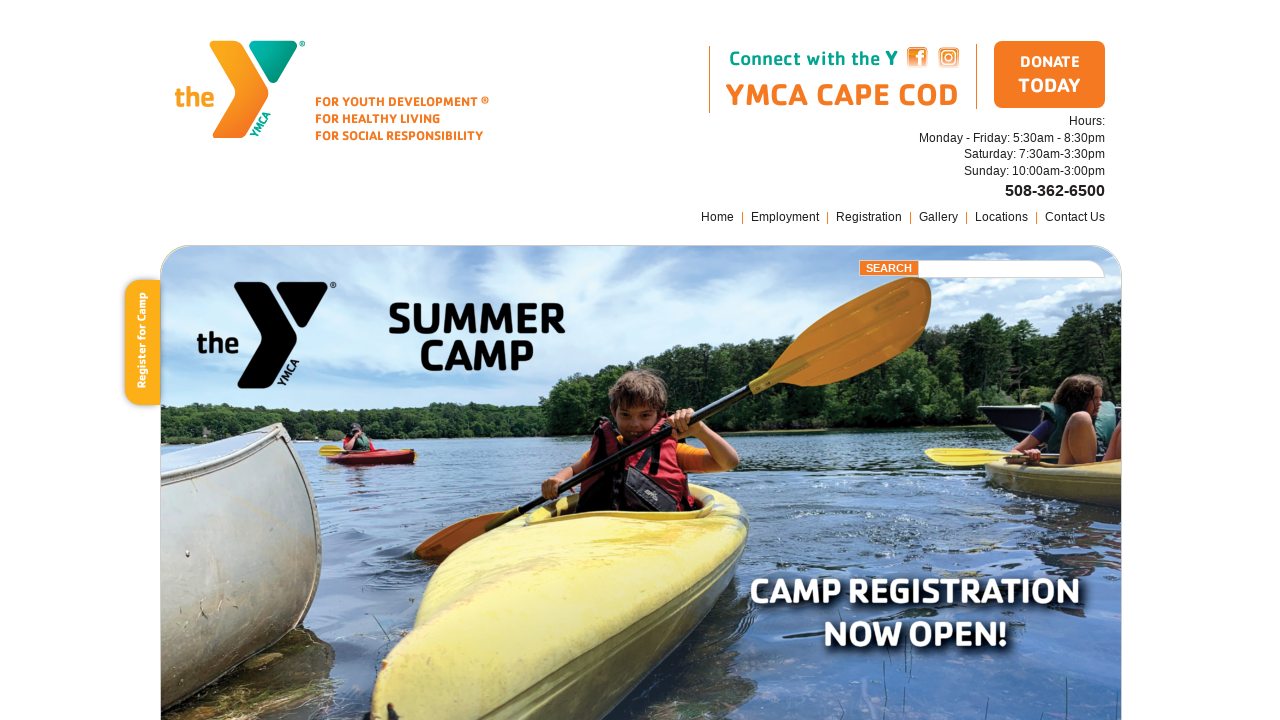

Filled search field with 'pool' on .field
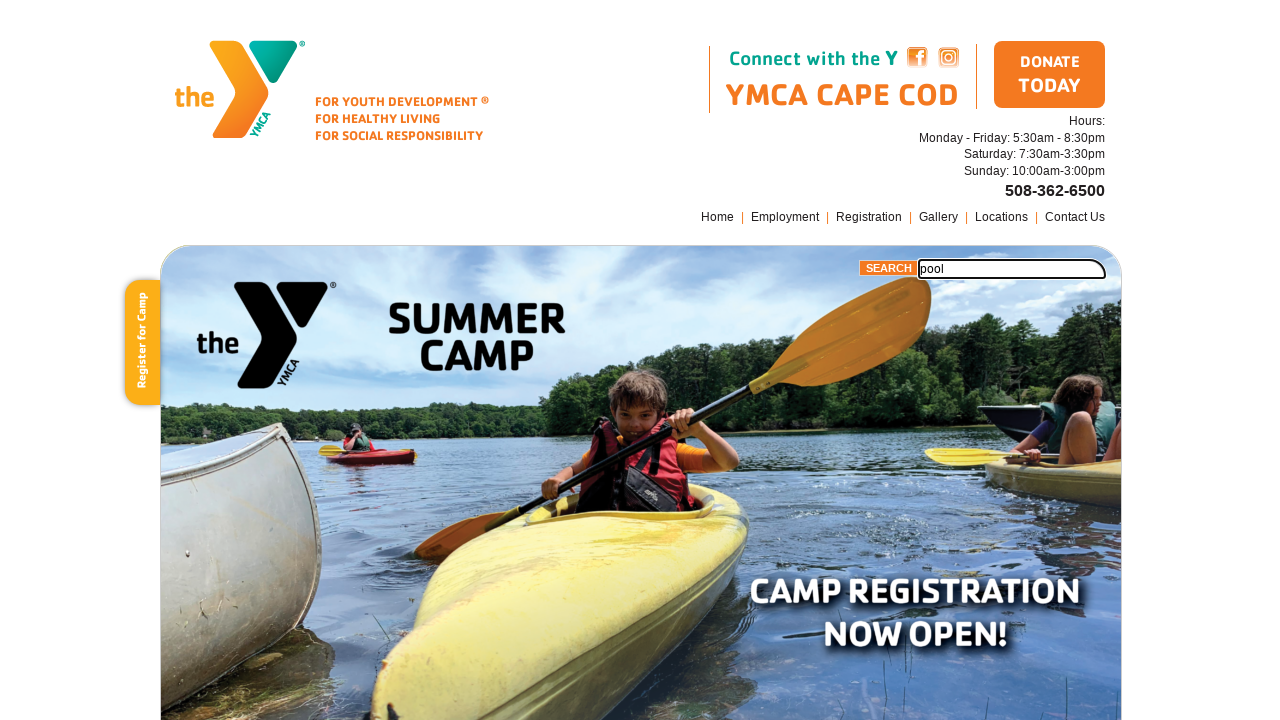

Clicked search submit button at (889, 268) on .submit
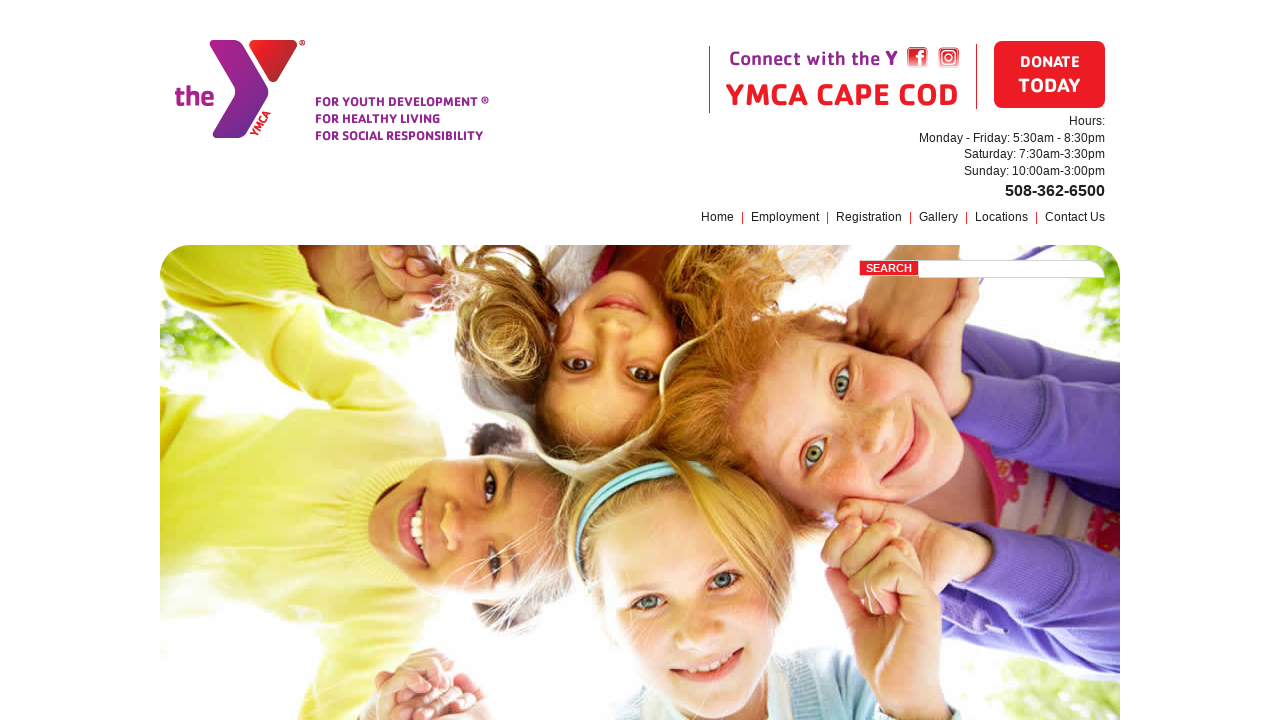

Search results navigation loaded
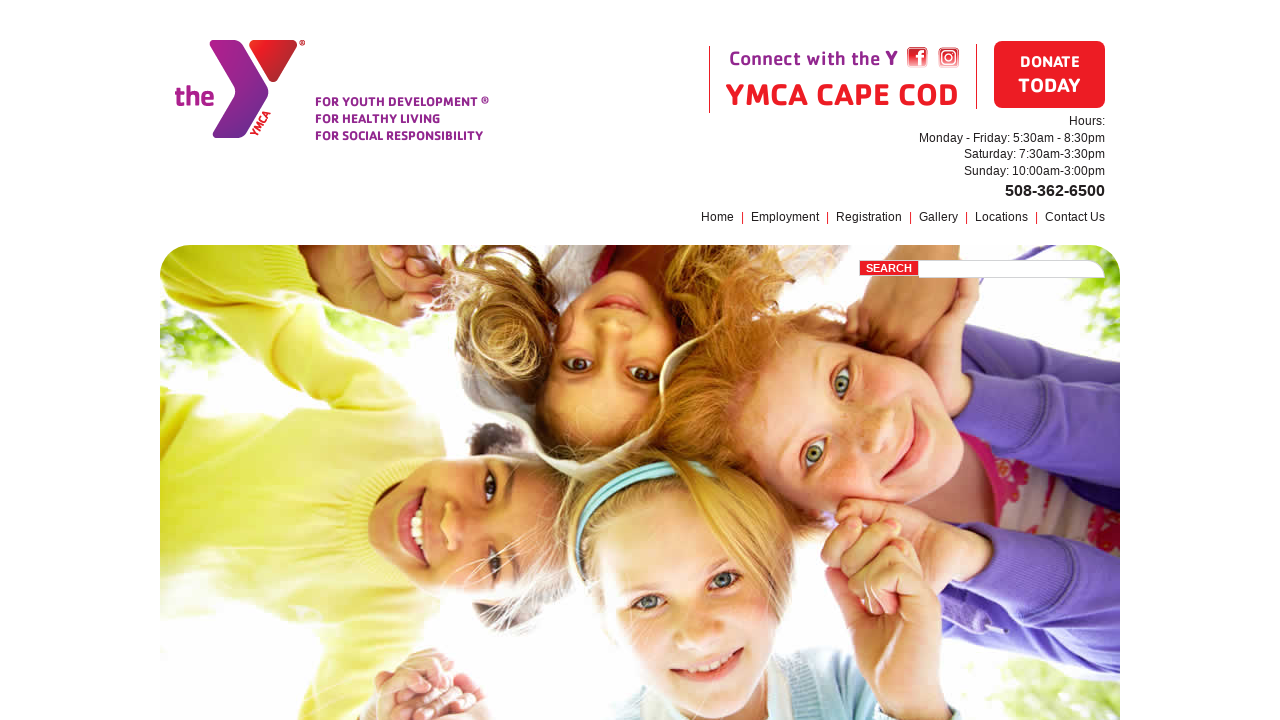

Clicked on second navigation item in search results at (427, 361) on xpath=//*[@id='folio']/nav/ul/li[2]/a
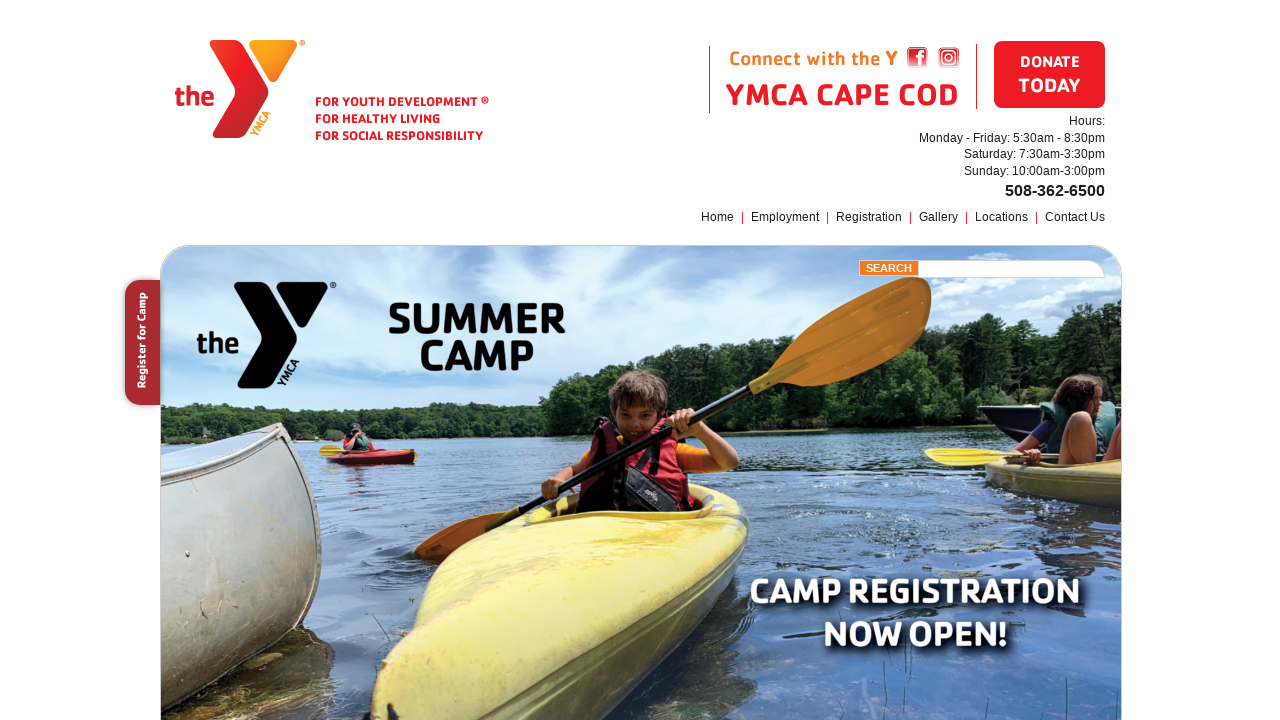

Registration link loaded
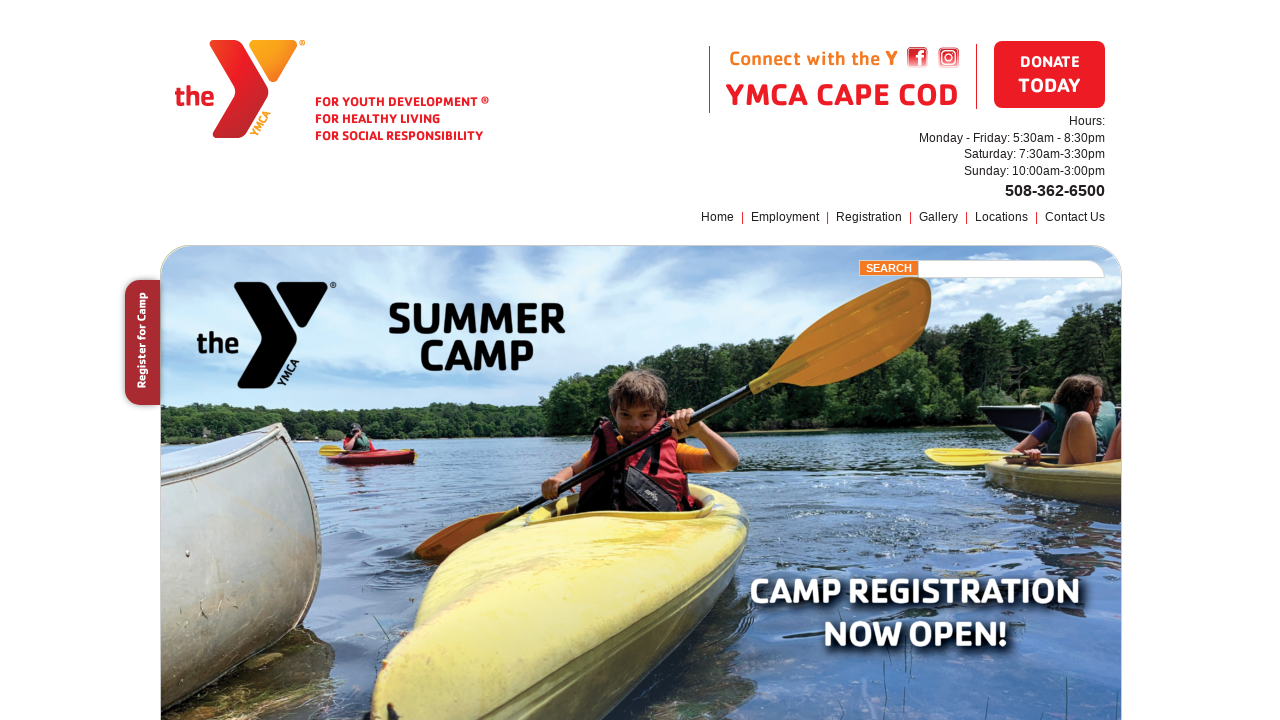

Clicked on registration link at (326, 360) on xpath=//*[@id='content']/article/p[4]/strong/a
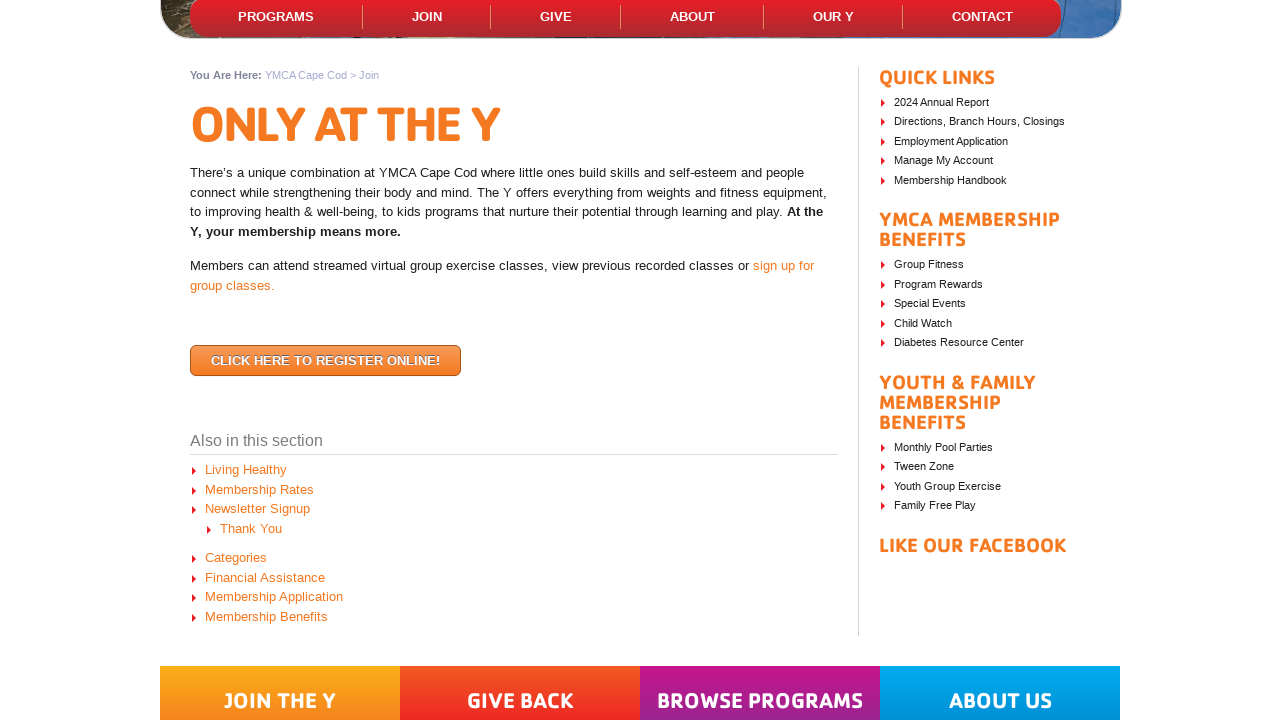

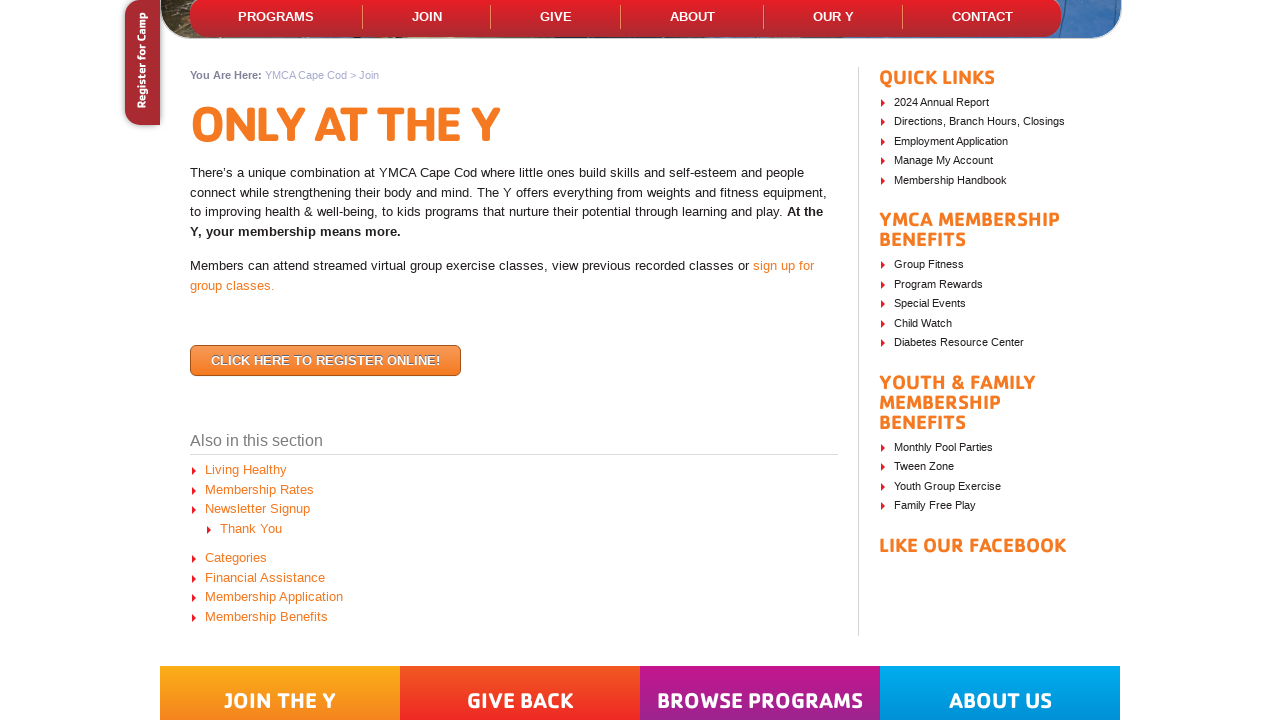